Tests form input functionality by locating an input field by name and entering text into it

Starting URL: http://only-testing-blog.blogspot.in/2013/11/new-test.html

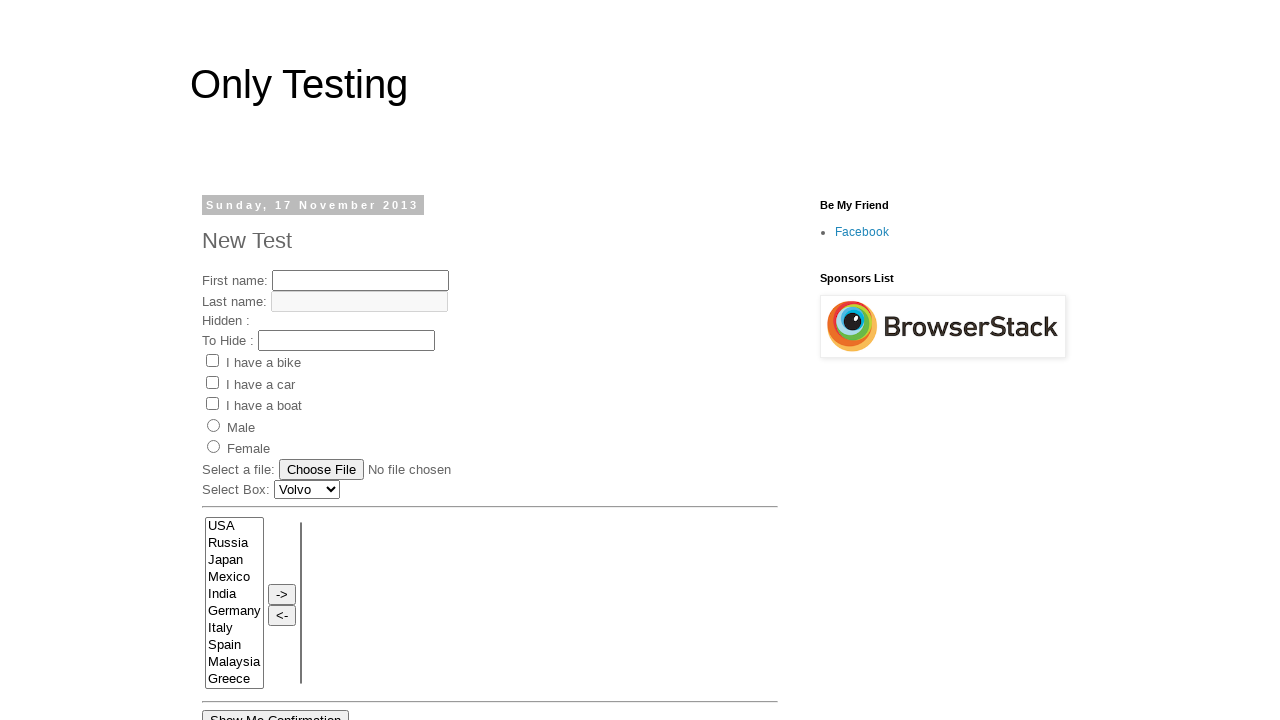

Filled fname input field with 'This is krishna' on input[name='fname']
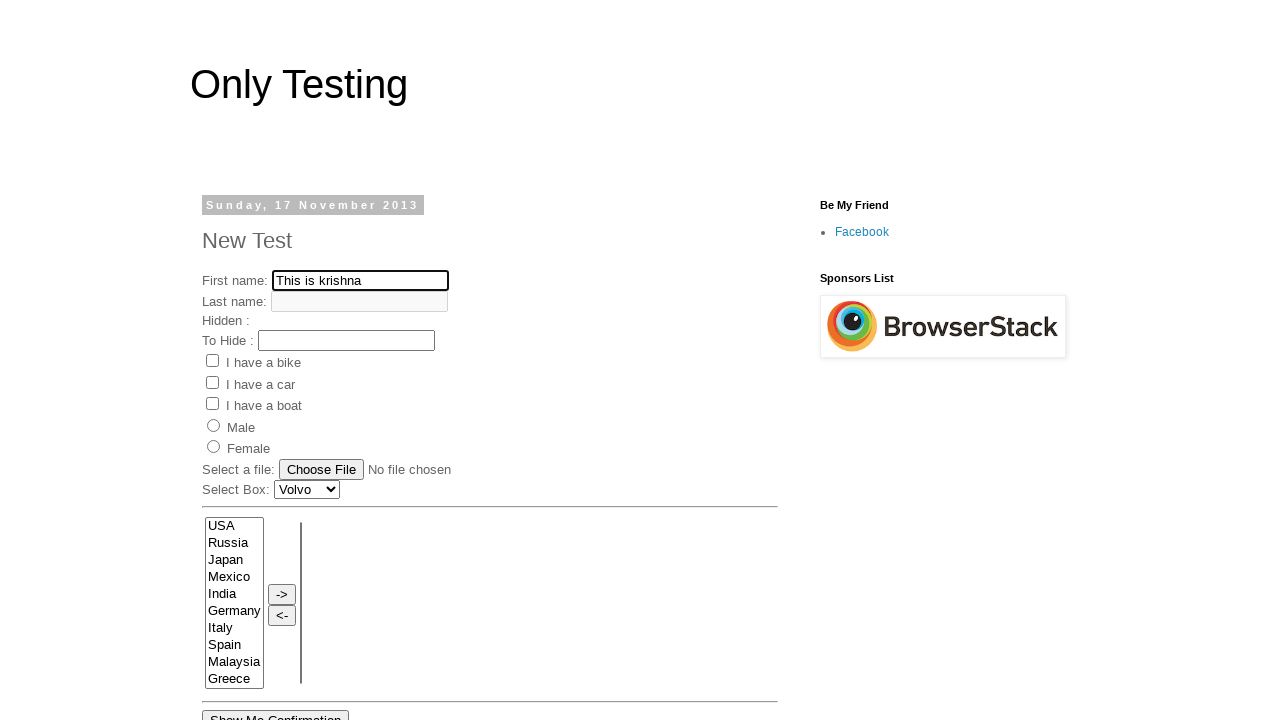

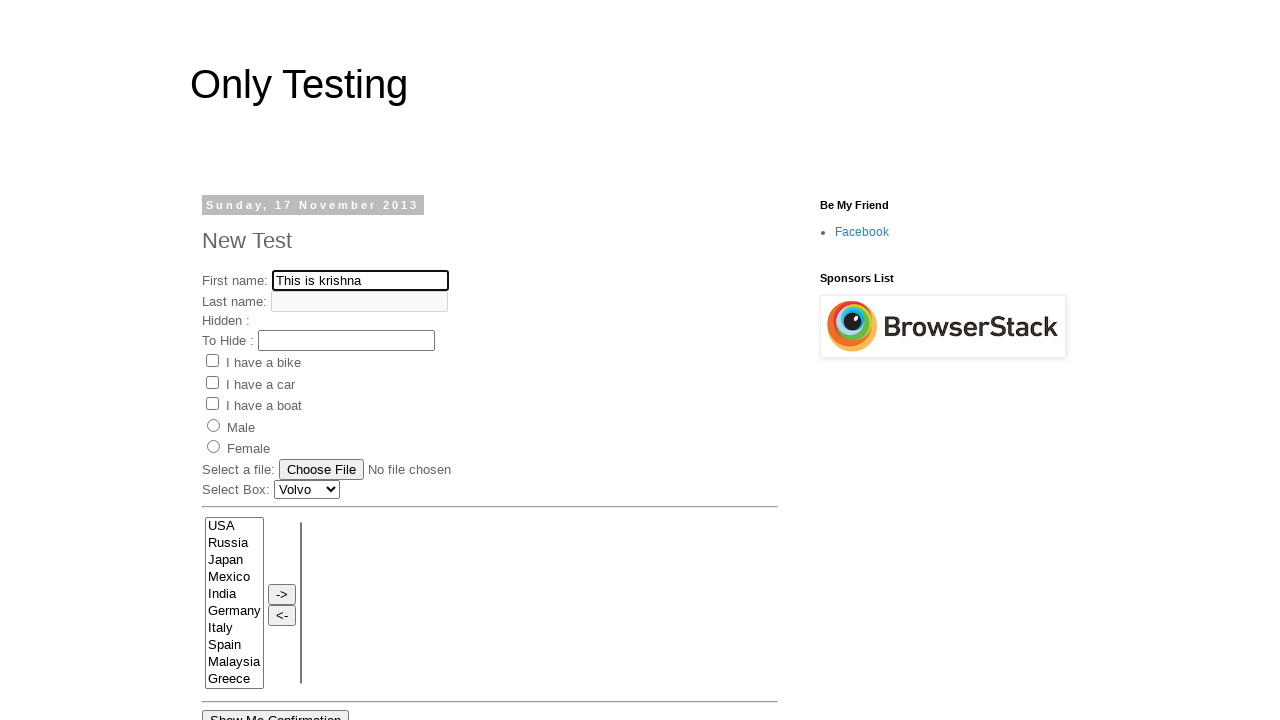